Tests dynamic dropdown for flight origin and destination selection by clicking origin dropdown, selecting Pune (PNQ), then selecting Bangalore (BLR) as destination

Starting URL: https://rahulshettyacademy.com/dropdownsPractise/

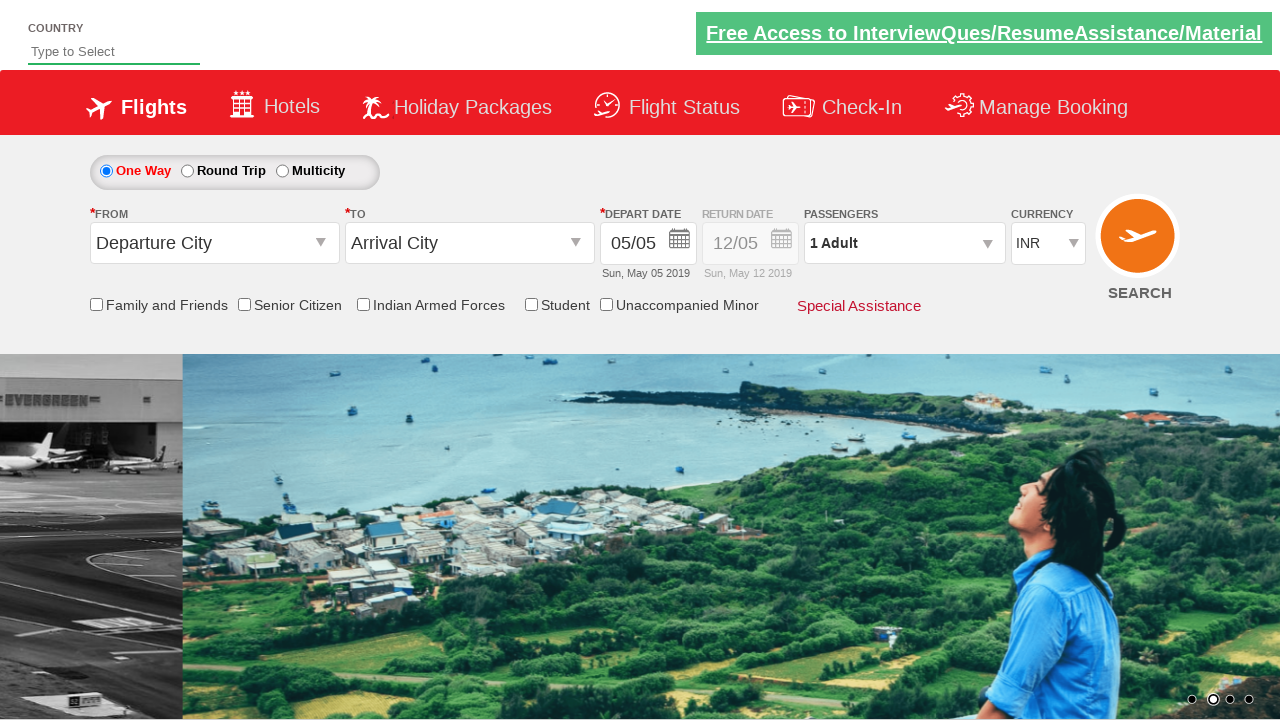

Clicked origin station dropdown at (323, 244) on #ctl00_mainContent_ddl_originStation1_CTXTaction
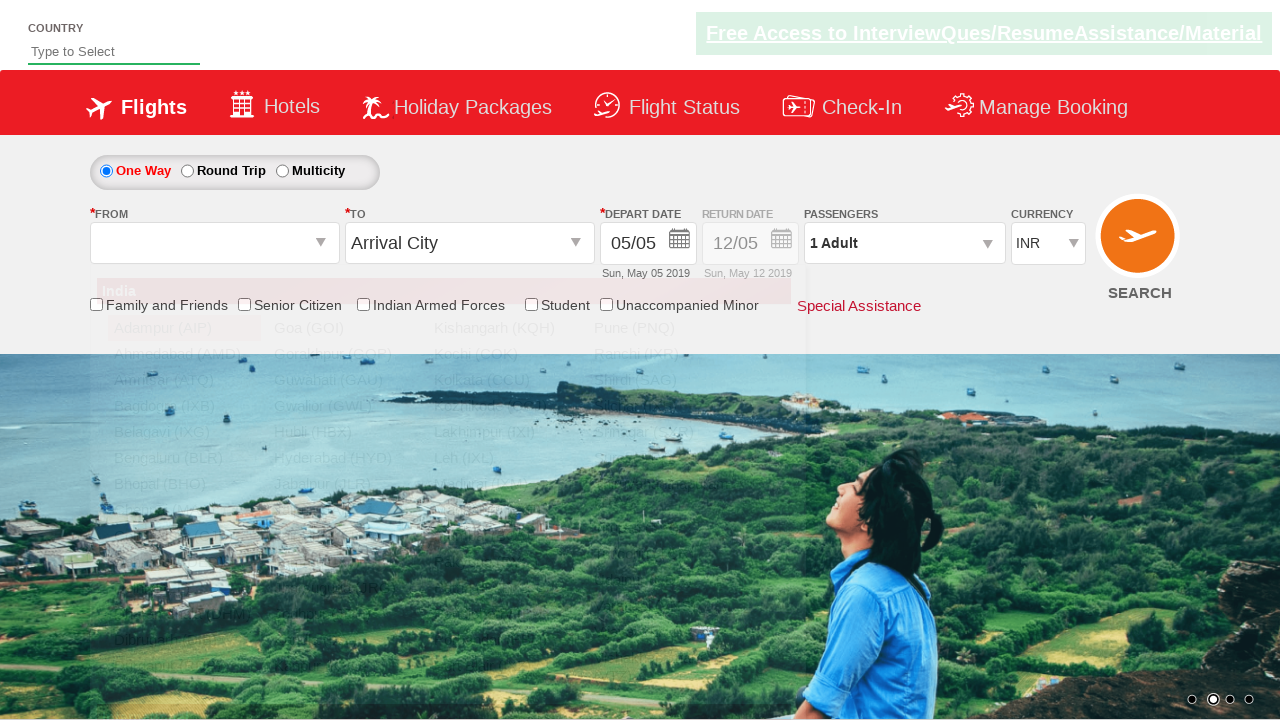

Selected Pune (PNQ) as origin at (664, 328) on xpath=//a[@value='PNQ']
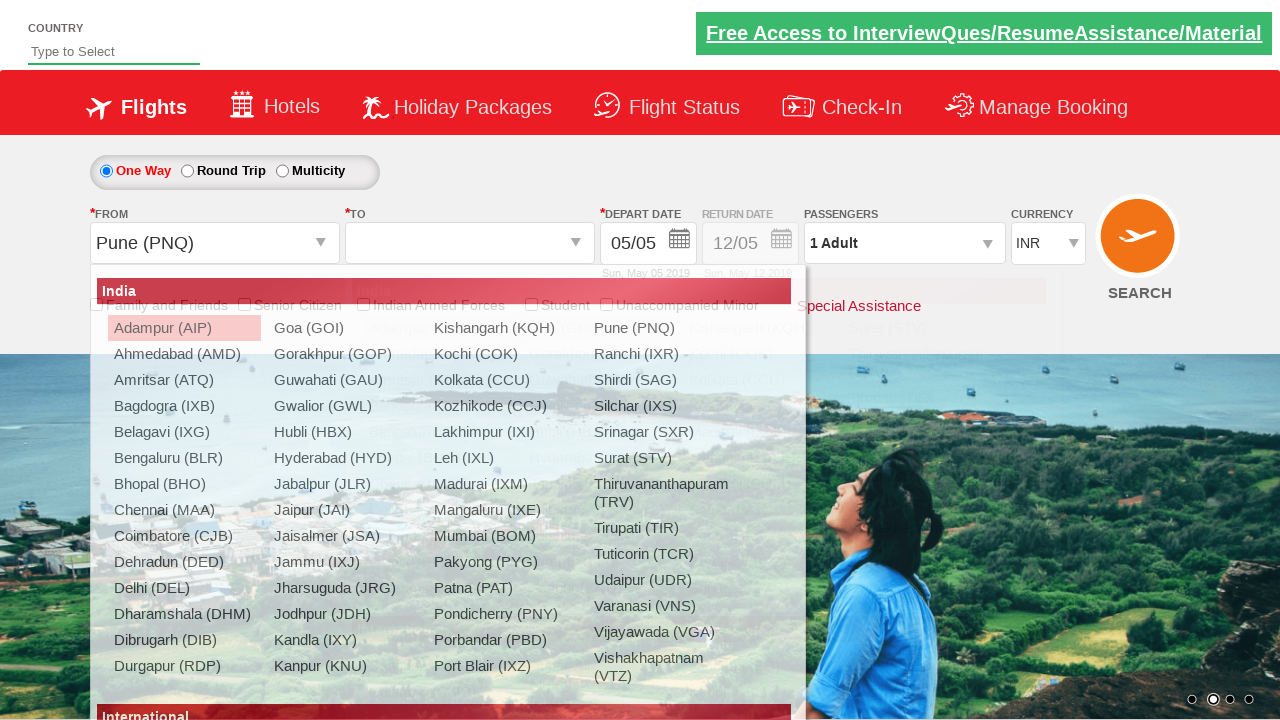

Waited for destination dropdown to be ready
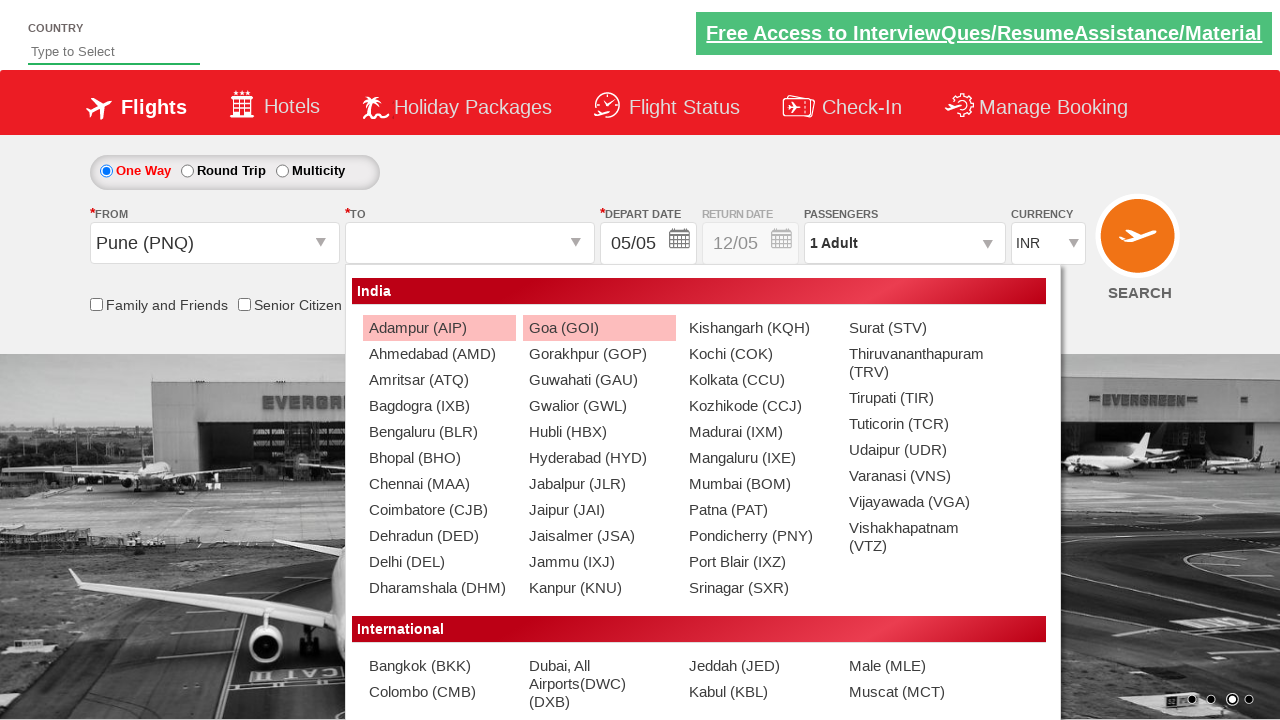

Selected Bangalore (BLR) as destination at (439, 432) on xpath=//div[@id='glsctl00_mainContent_ddl_destinationStation1_CTNR']//a[@value='
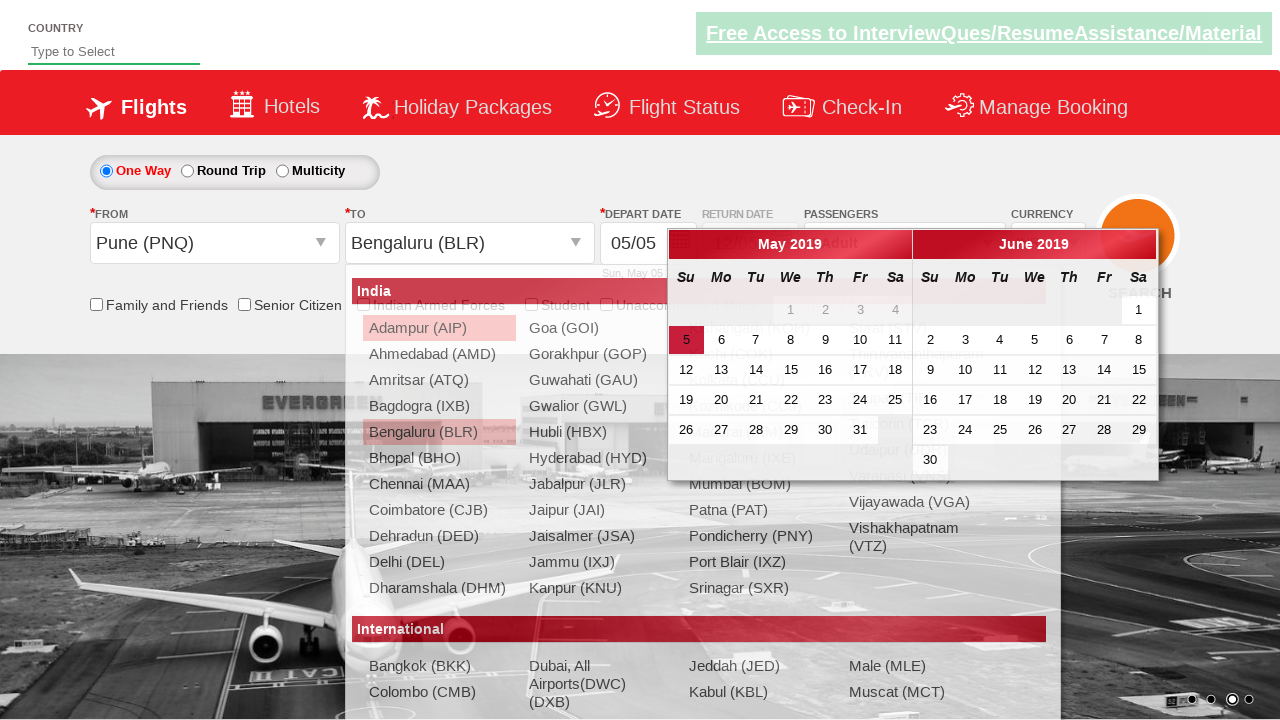

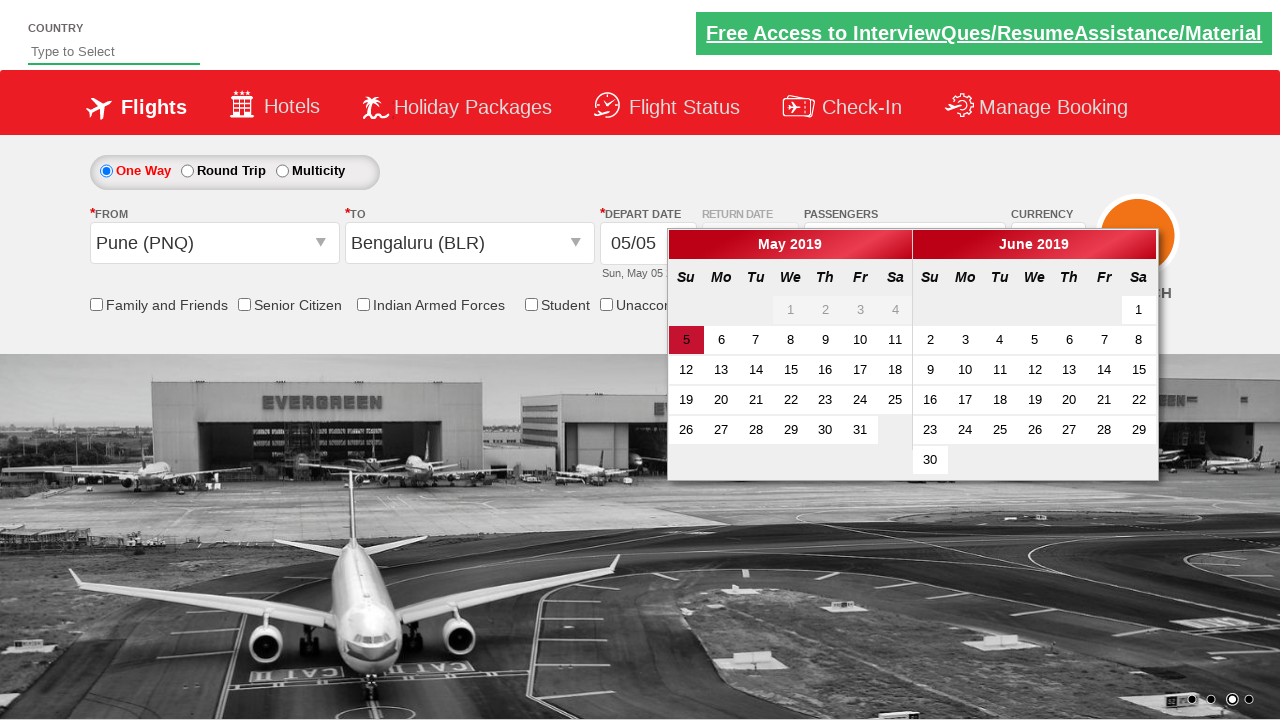